Tests drag and drop action by dragging element 'box A' onto element 'box B'

Starting URL: https://crossbrowsertesting.github.io/drag-and-drop

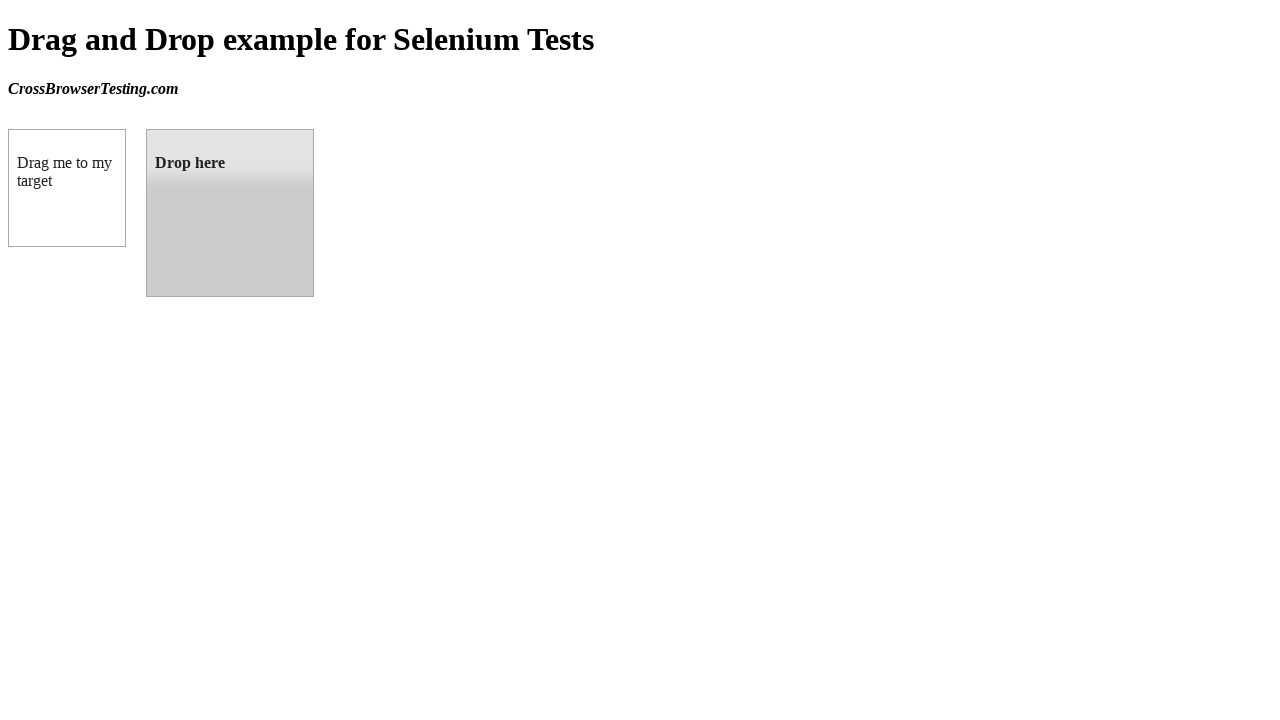

Navigated to drag and drop test page
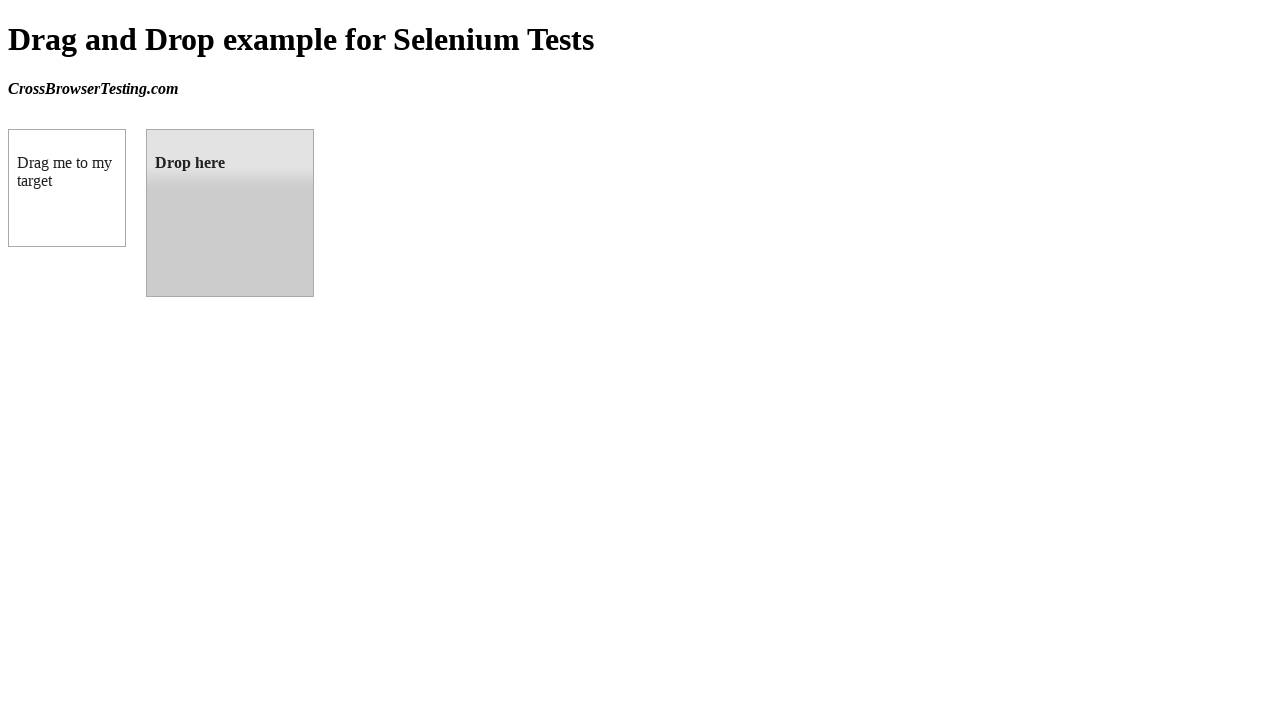

Located source element 'box A' (#draggable)
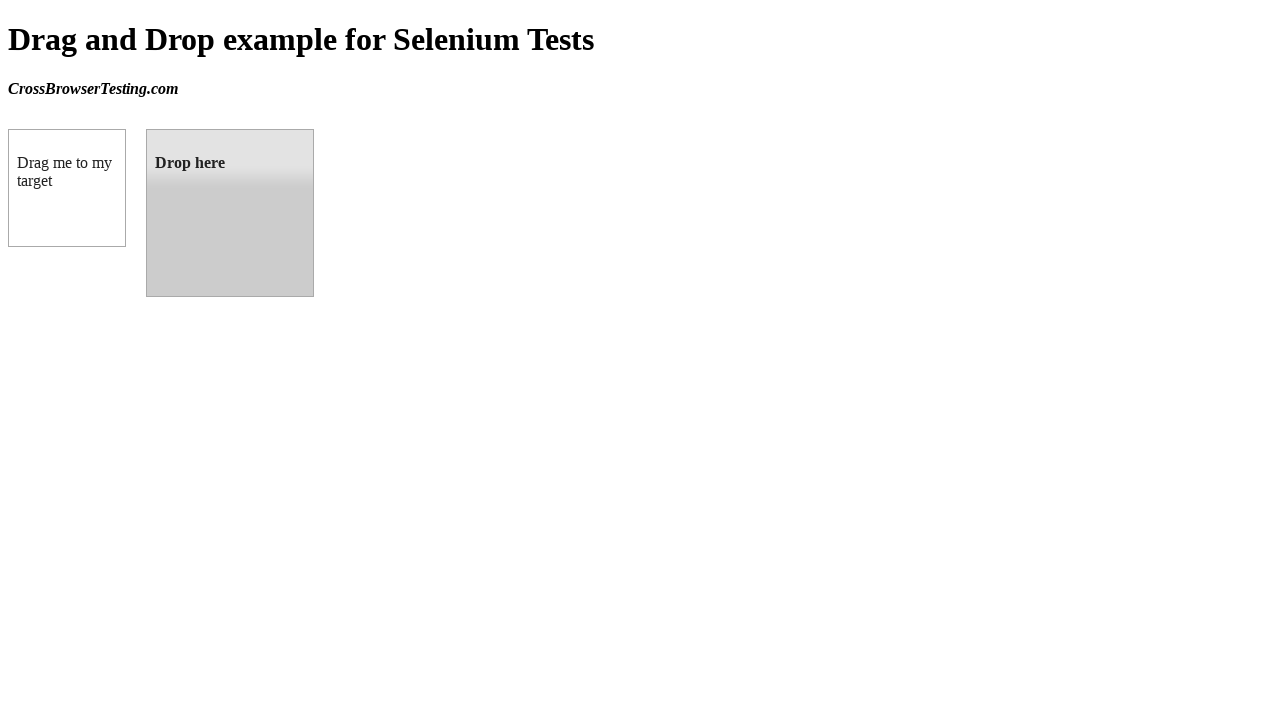

Located target element 'box B' (#droppable)
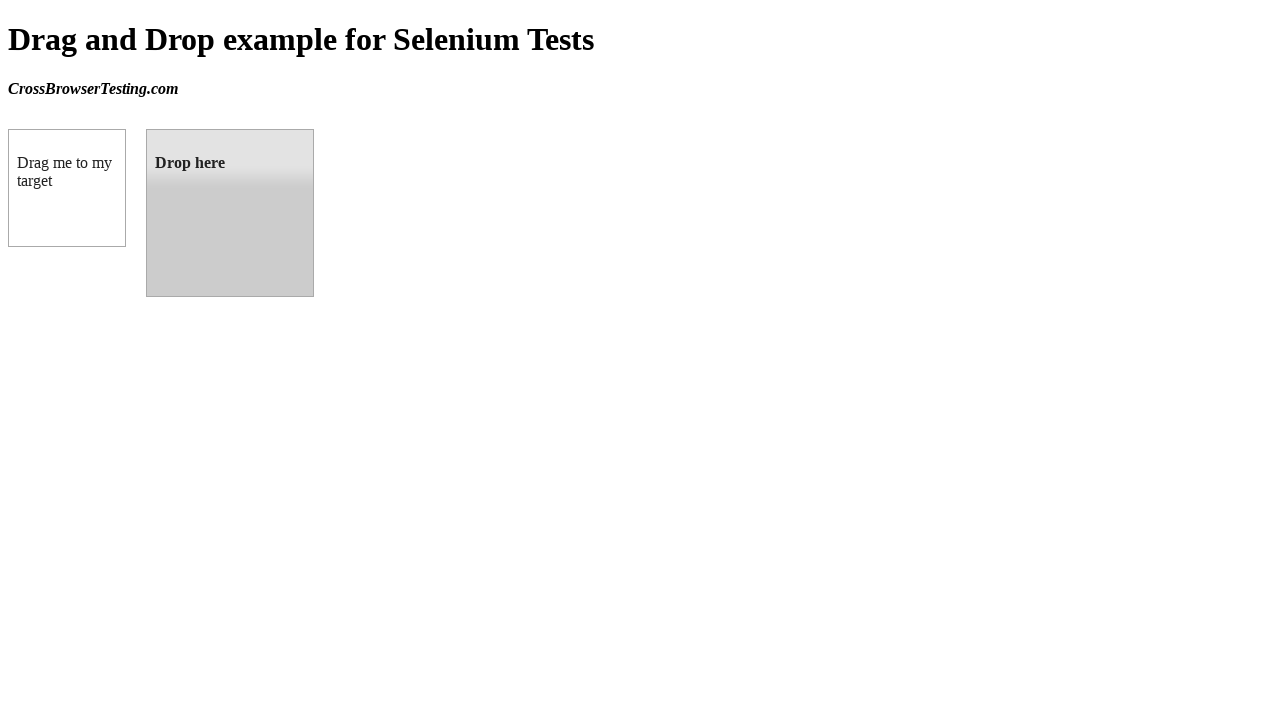

Dragged 'box A' onto 'box B' successfully at (230, 213)
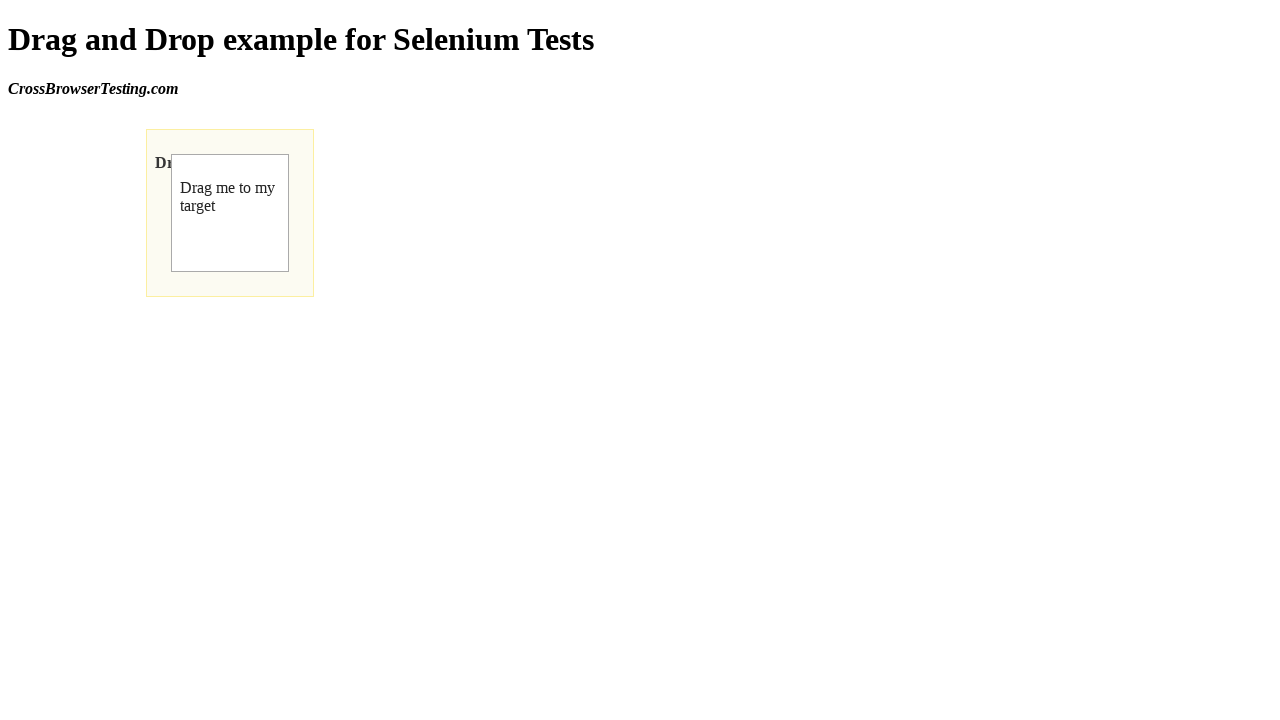

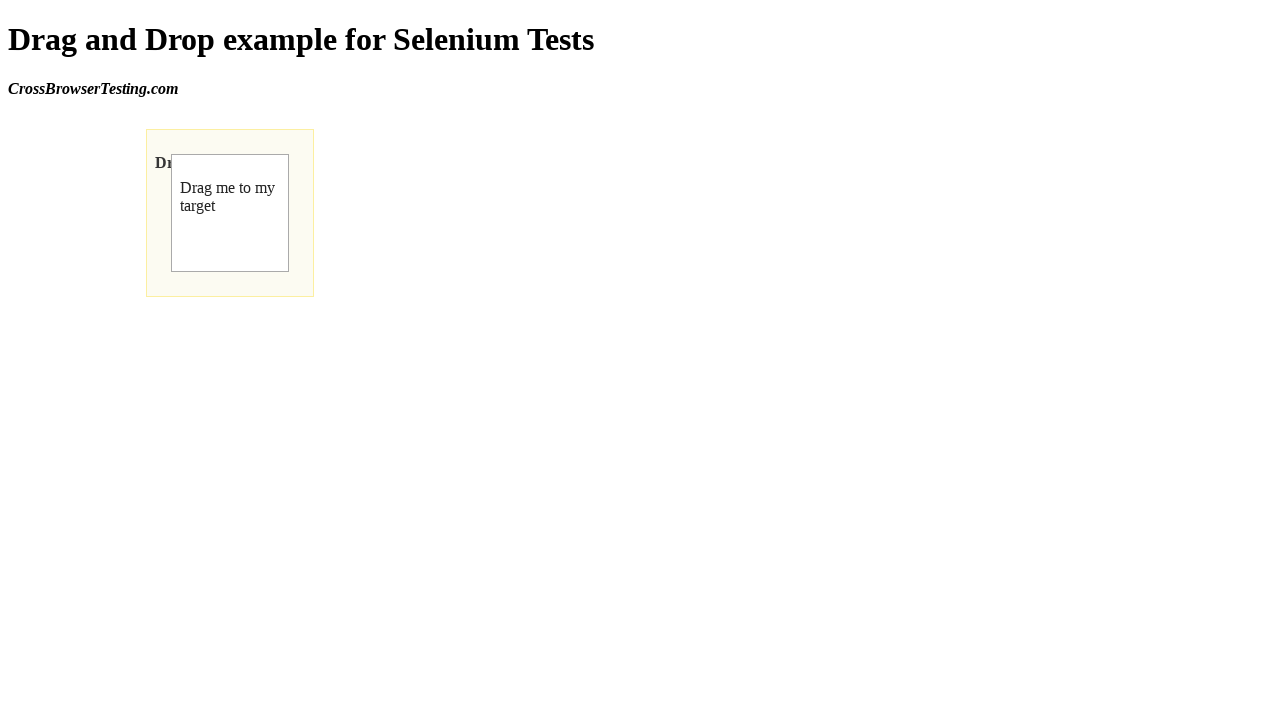